Navigates between two QA practice pages and clicks on a form submit button using XPath selector

Starting URL: https://www.qa-practice.com/elements/button/simple

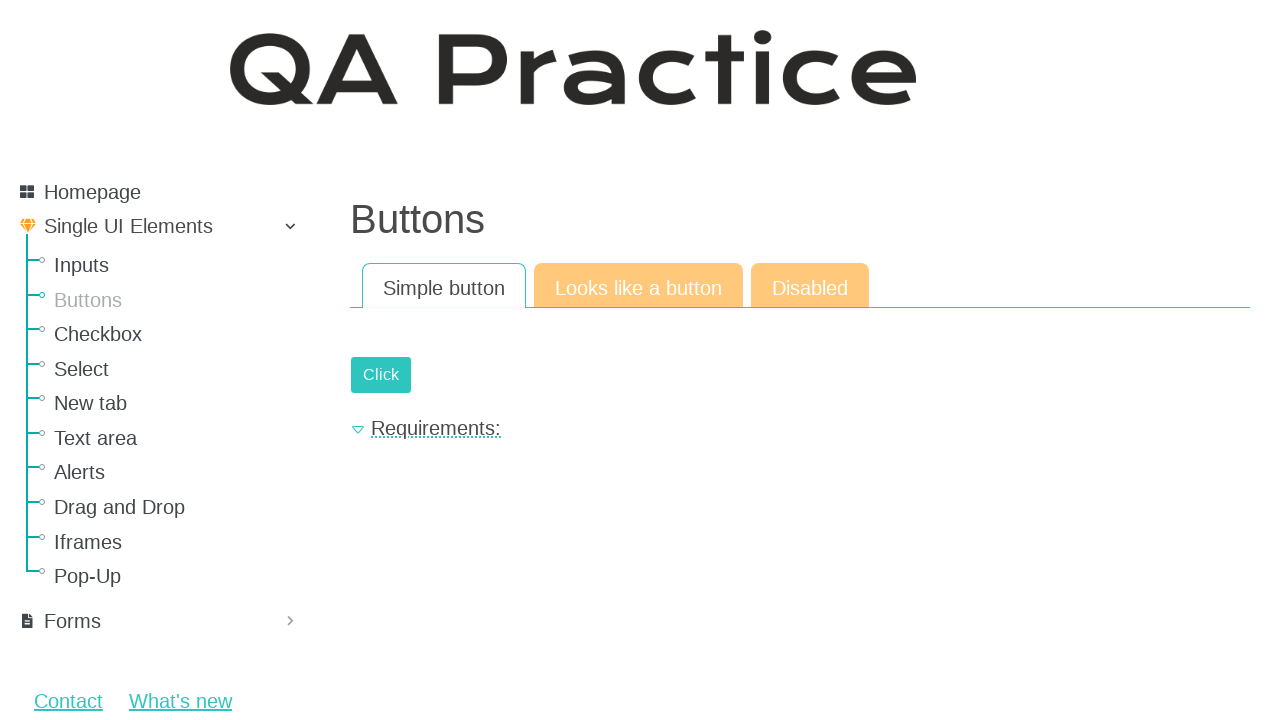

Navigated to textarea page
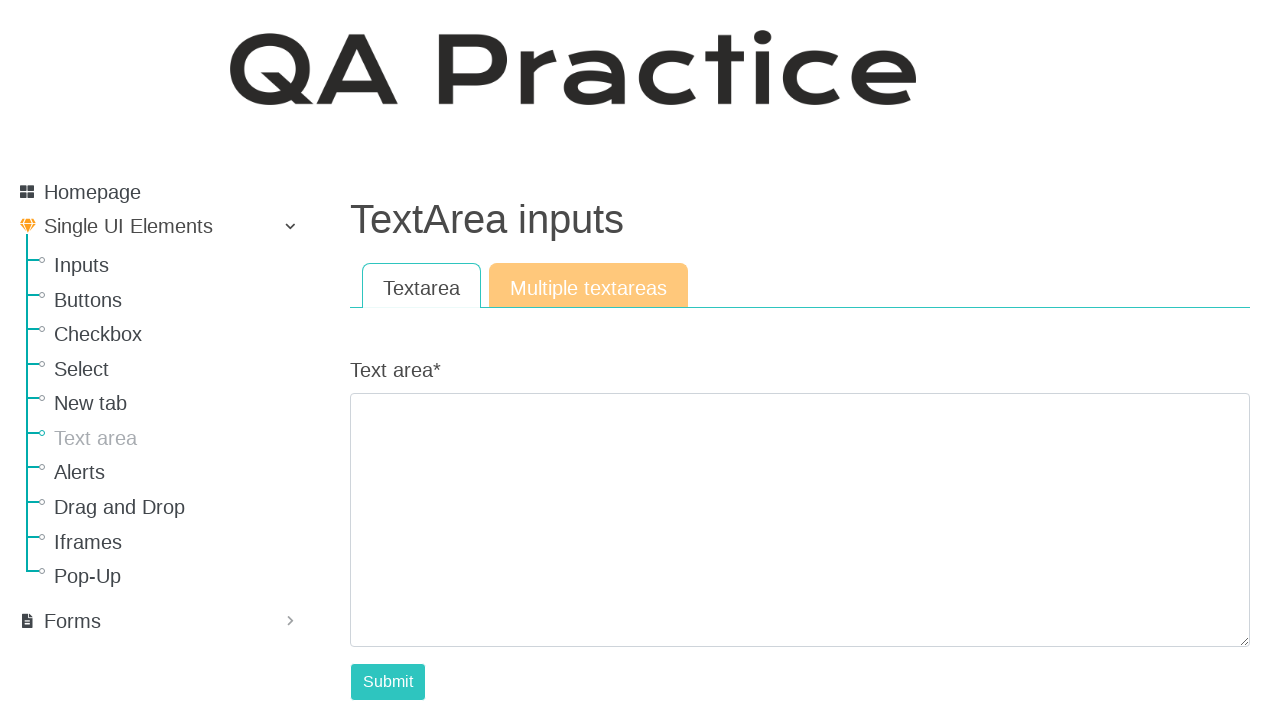

Clicked on the second input element within the form using XPath at (388, 682) on xpath=//form[@method='post']/child::input[2]
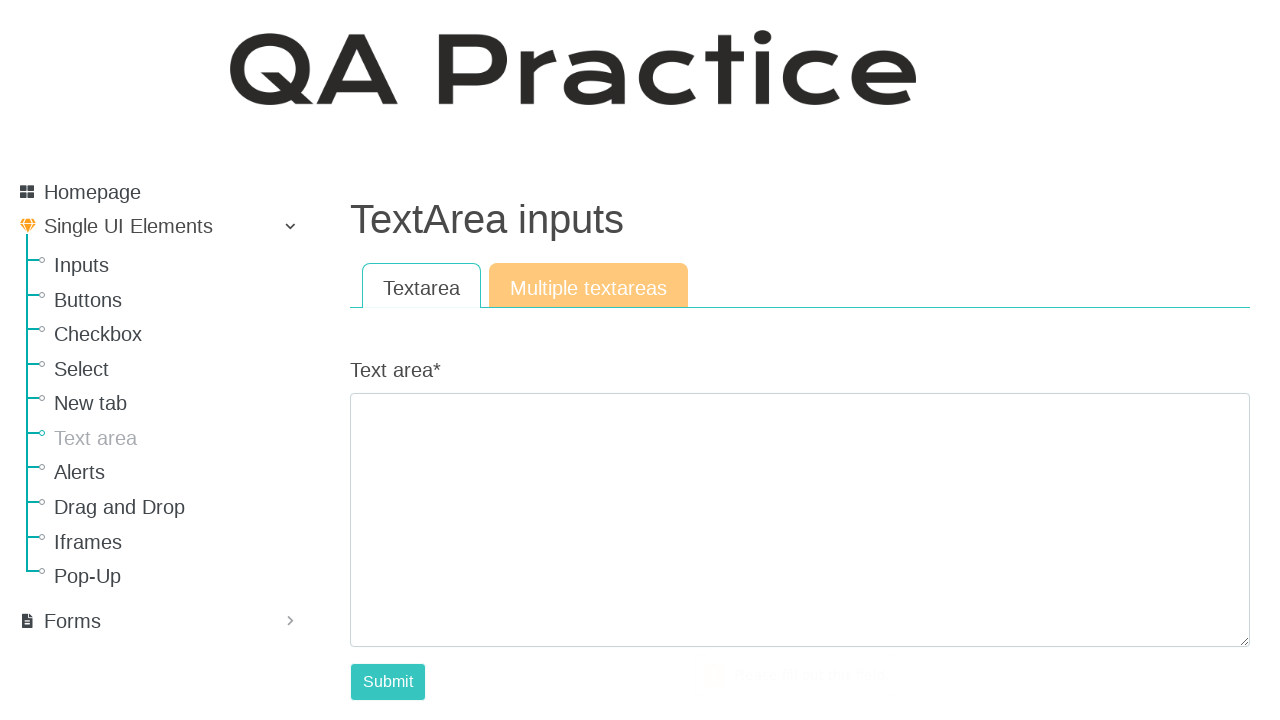

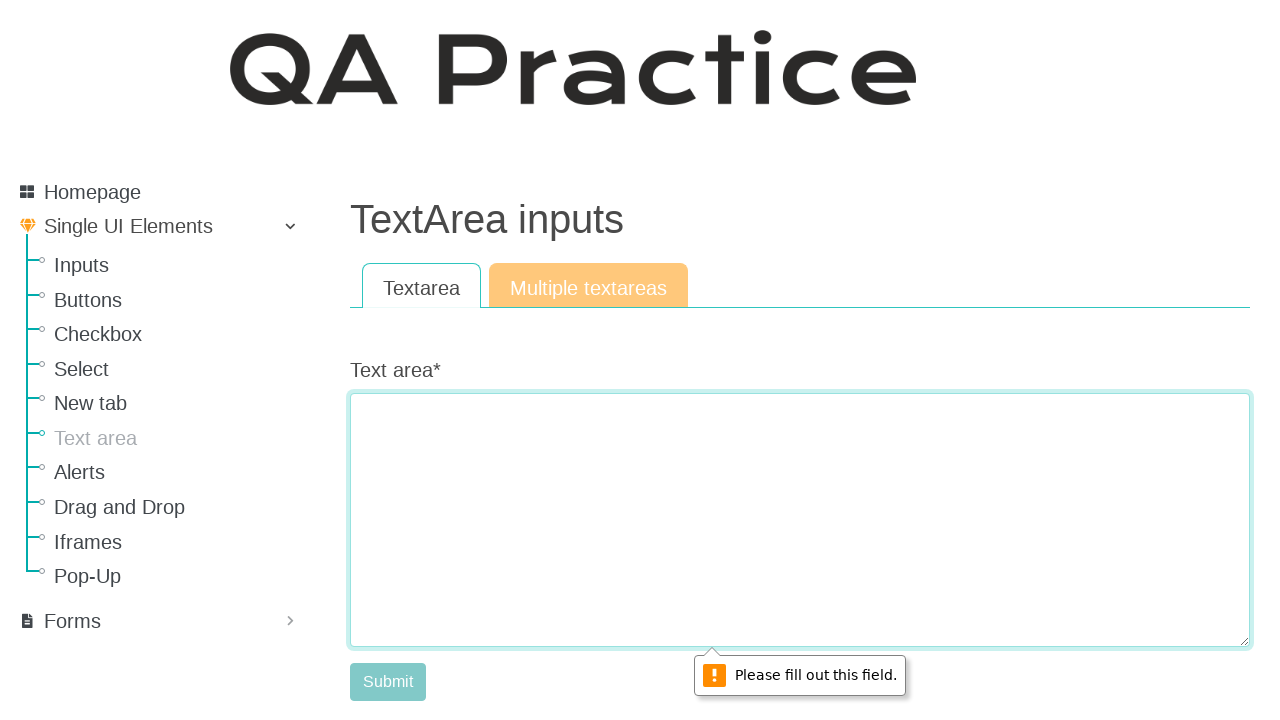